Tests mortgage calculator functionality by filling in various fields including amount, amortization period, interest terms, and interest rate

Starting URL: http://www.mortgagecalculator.net/

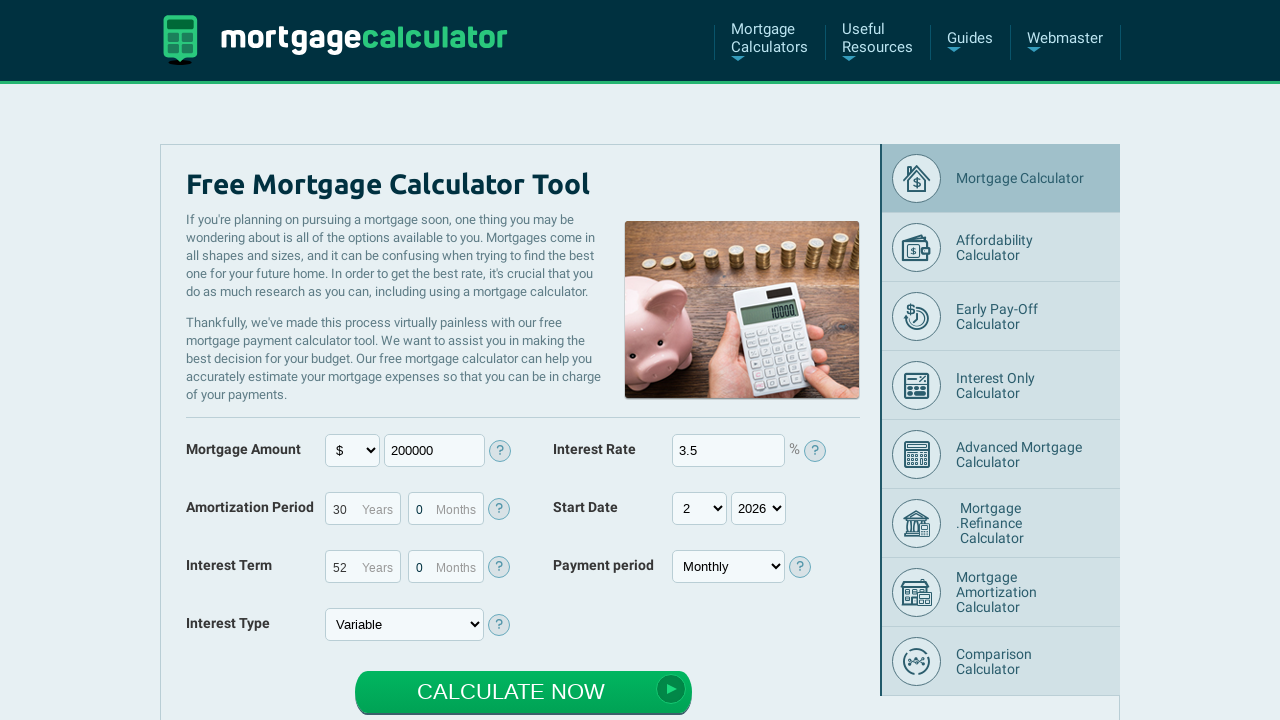

Clicked on currency dropdown at (352, 450) on #currency
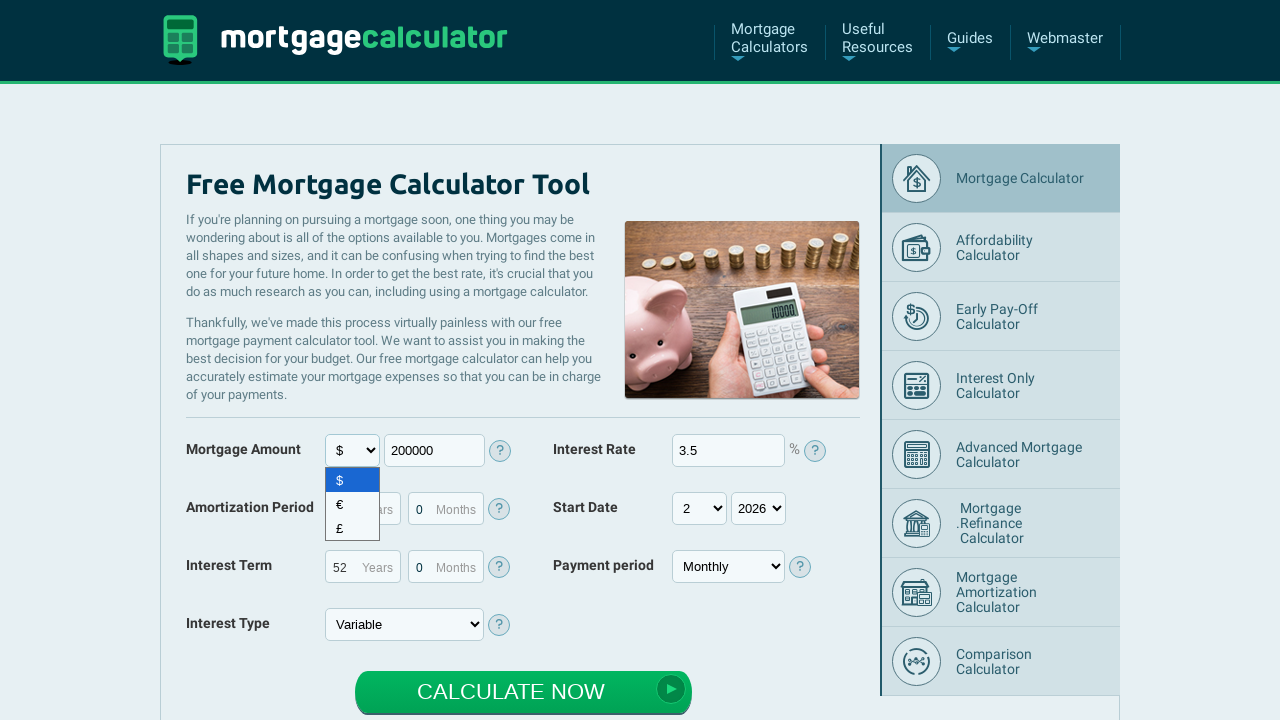

Selected pound symbol (£) from currency dropdown on #currency
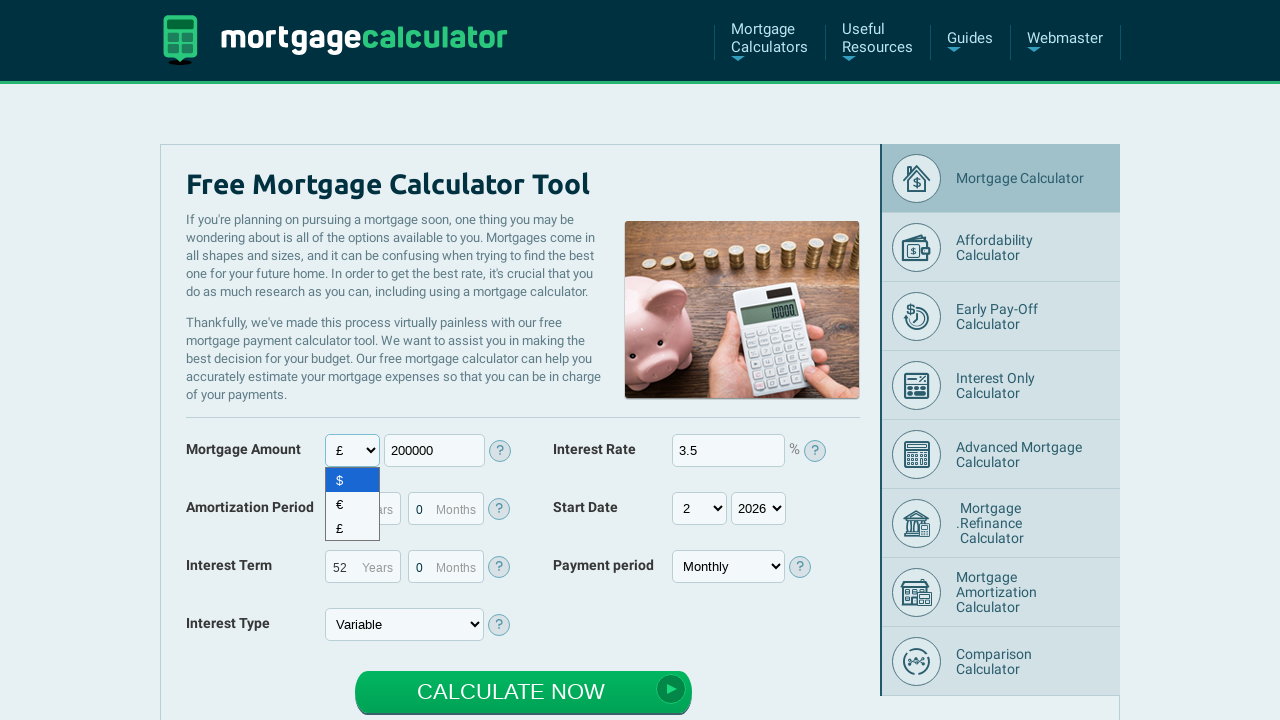

Selected dollar symbol ($) from currency dropdown on #currency
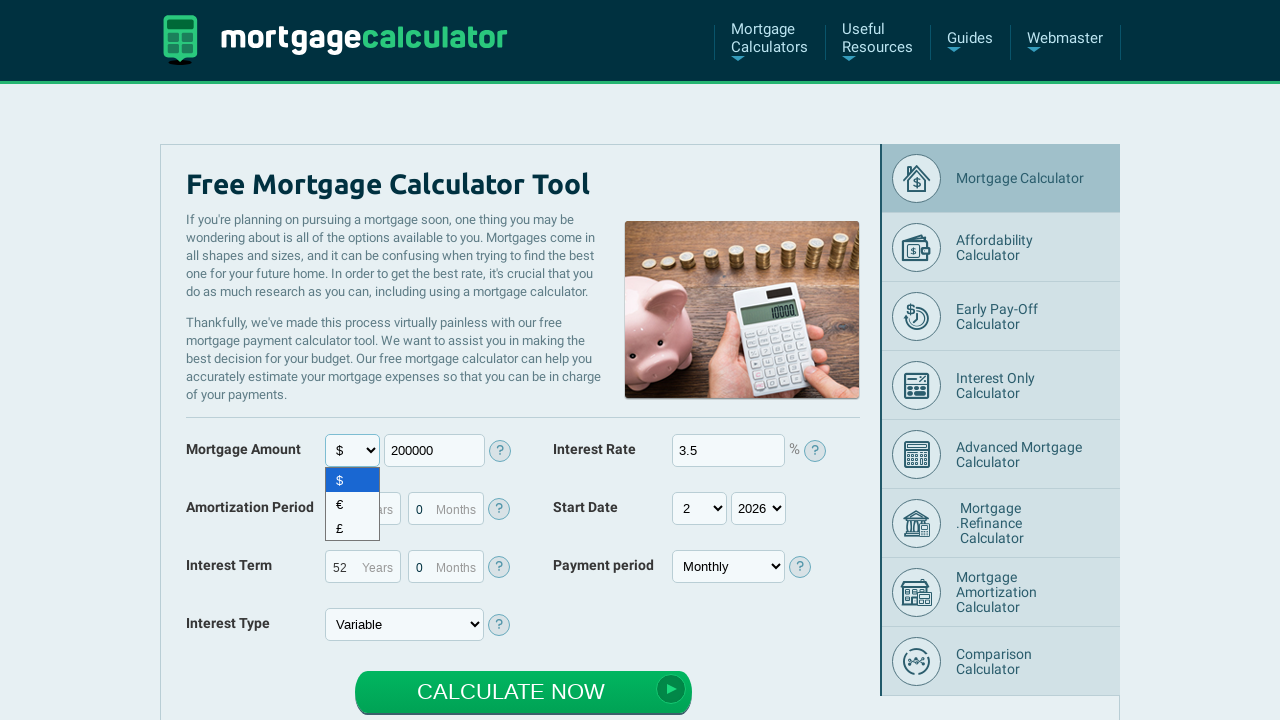

Cleared loan amount field on #amount
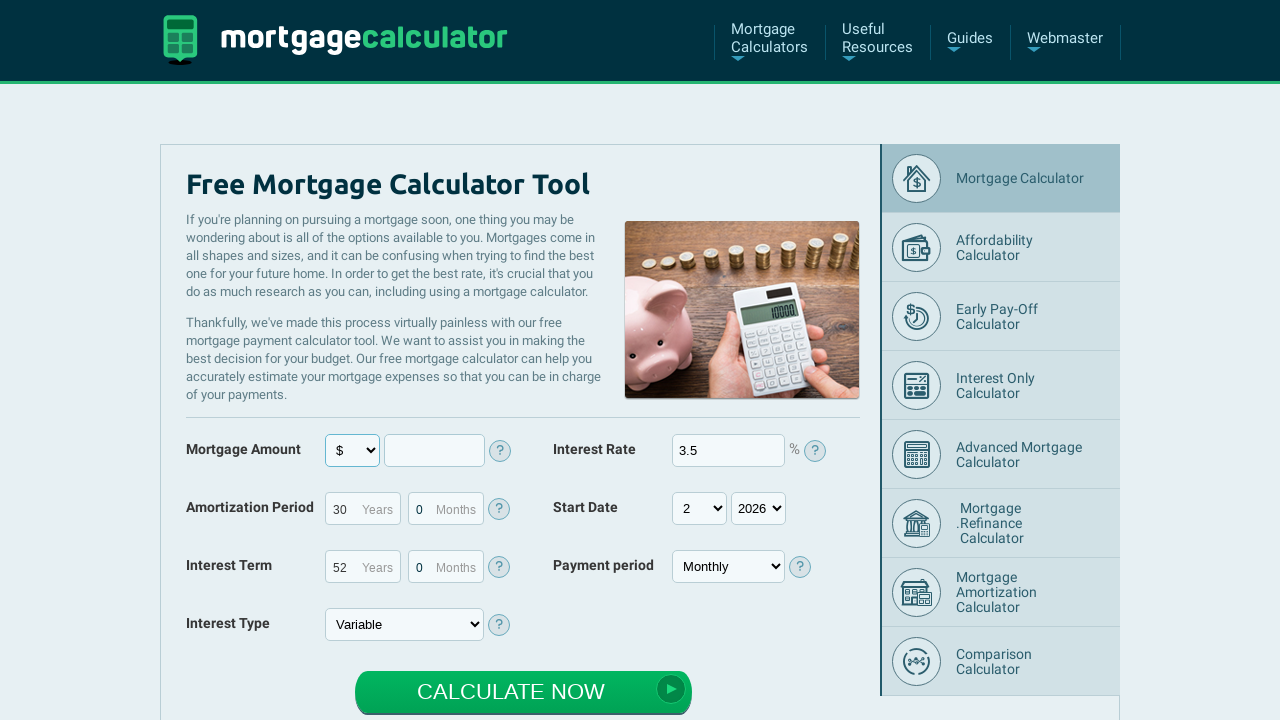

Entered loan amount of 1,000,000 on #amount
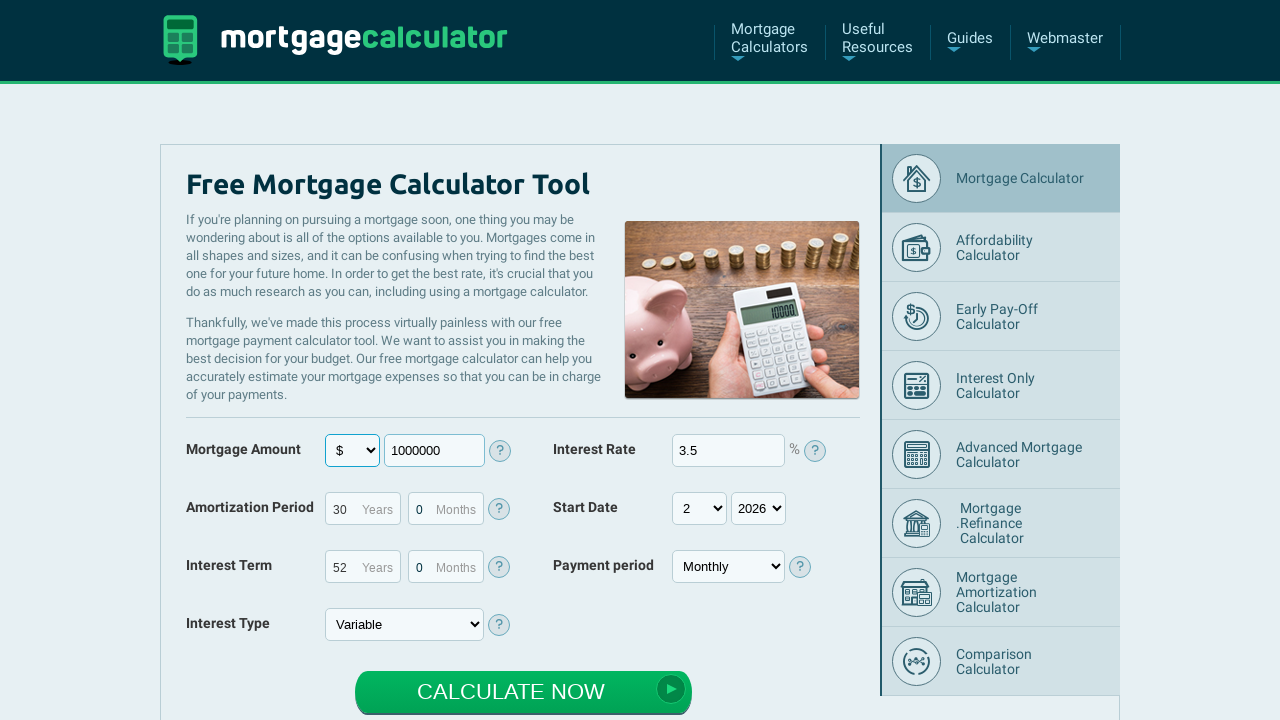

Cleared amortization years field on #amortizationYears
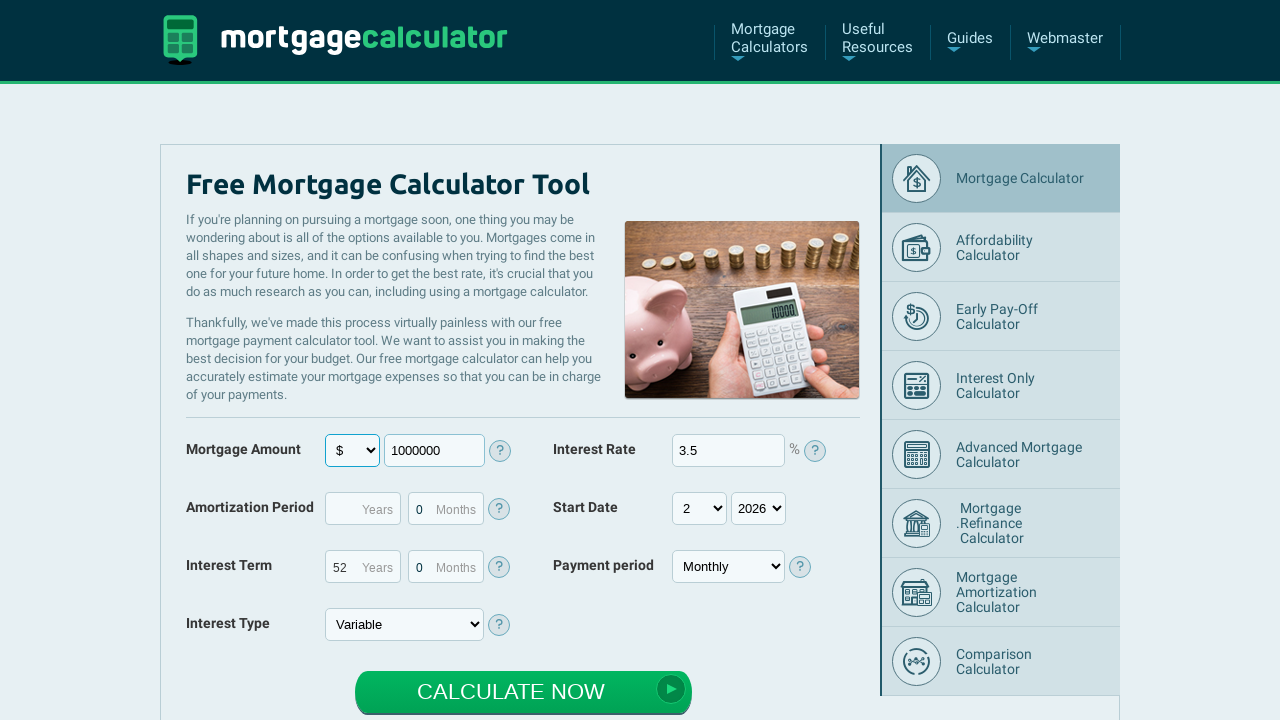

Entered amortization period of 70 years on #amortizationYears
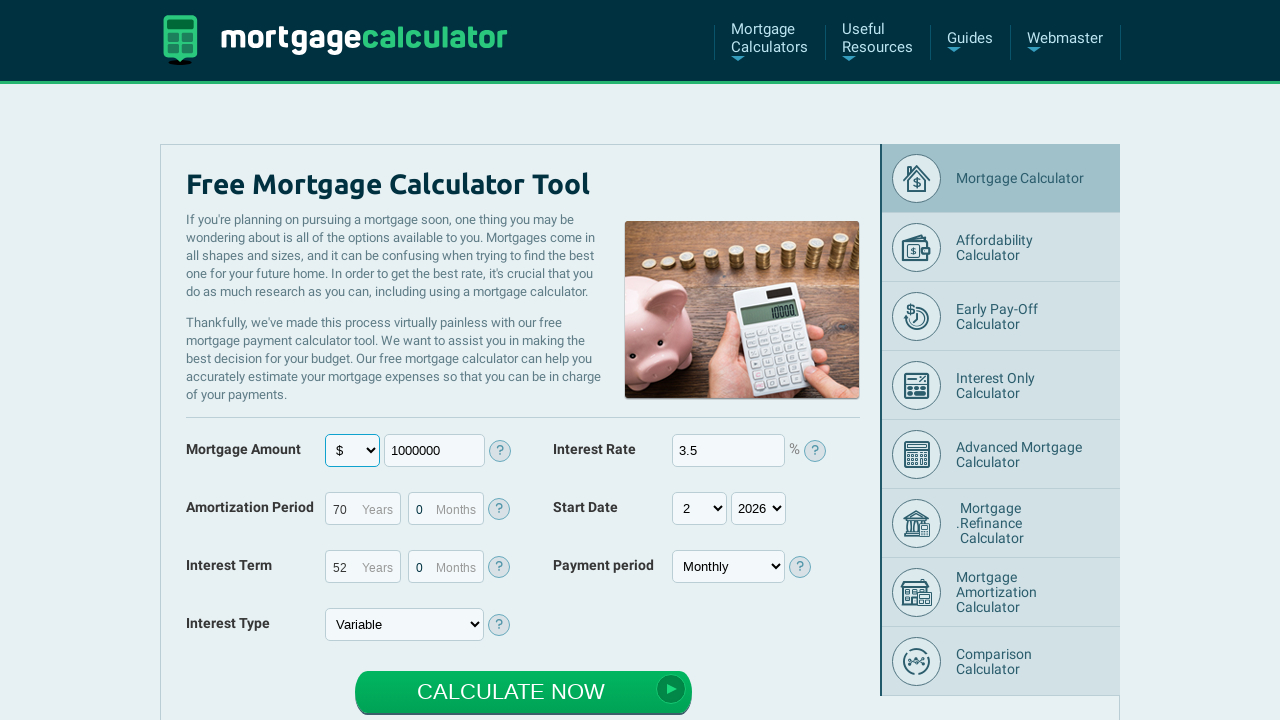

Cleared amortization months field on #amortizationMonths
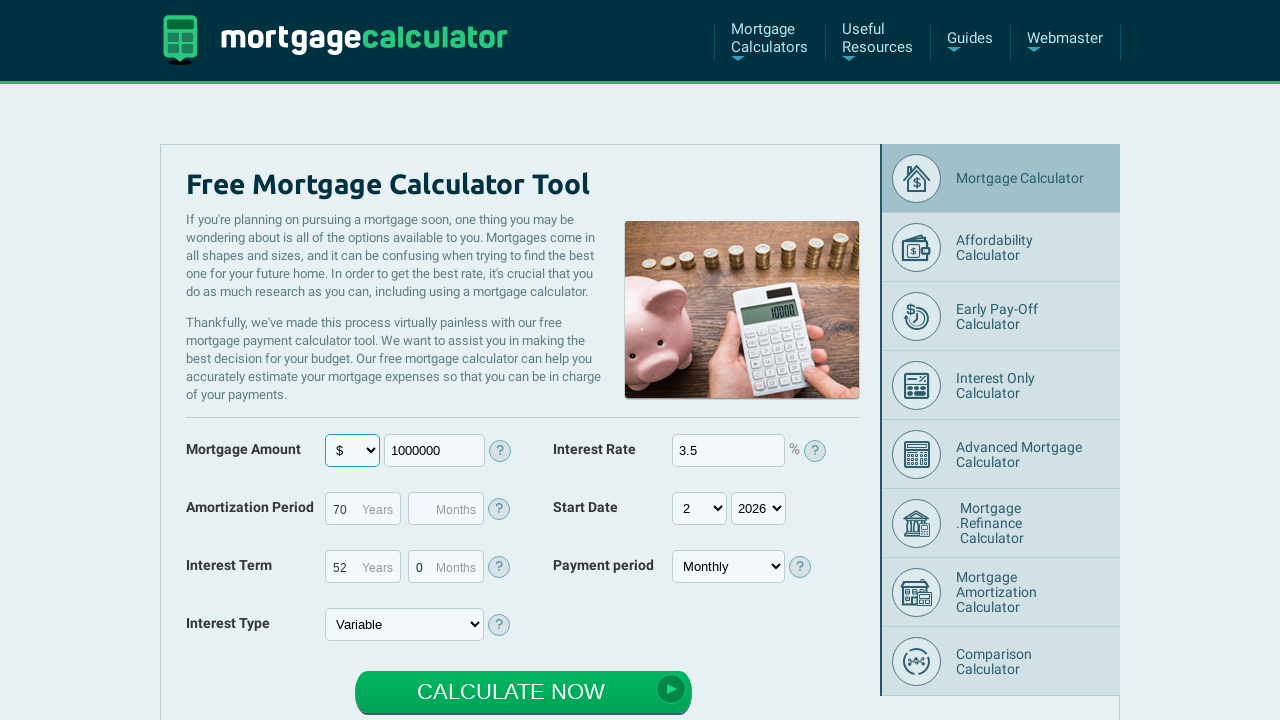

Entered amortization period of 12 months on #amortizationMonths
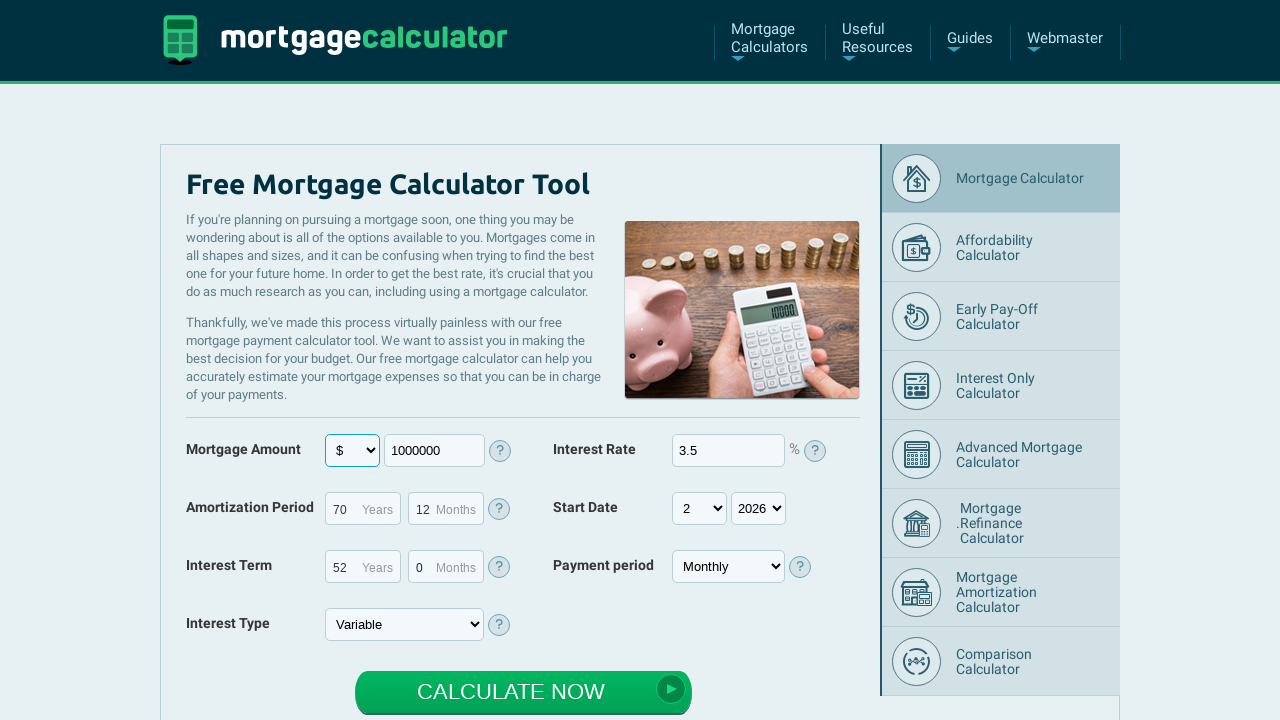

Cleared interest term years field on #interestTermYears
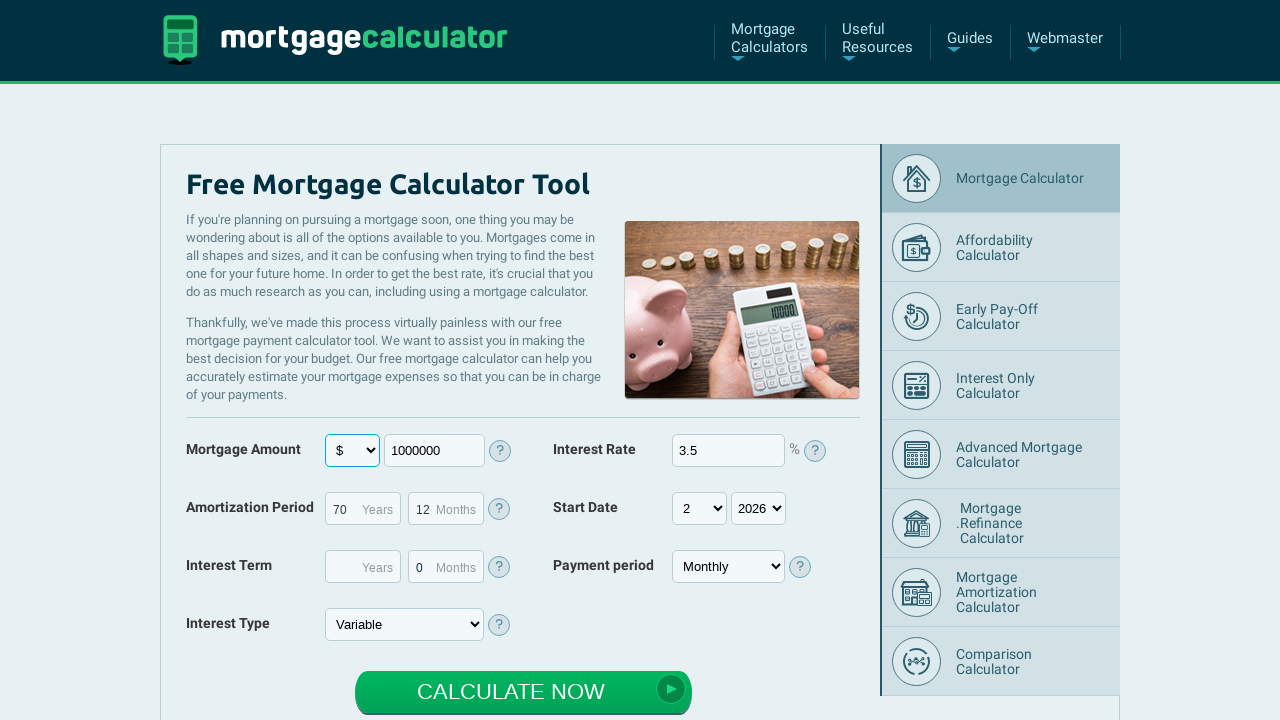

Entered interest term of 60 years on #interestTermYears
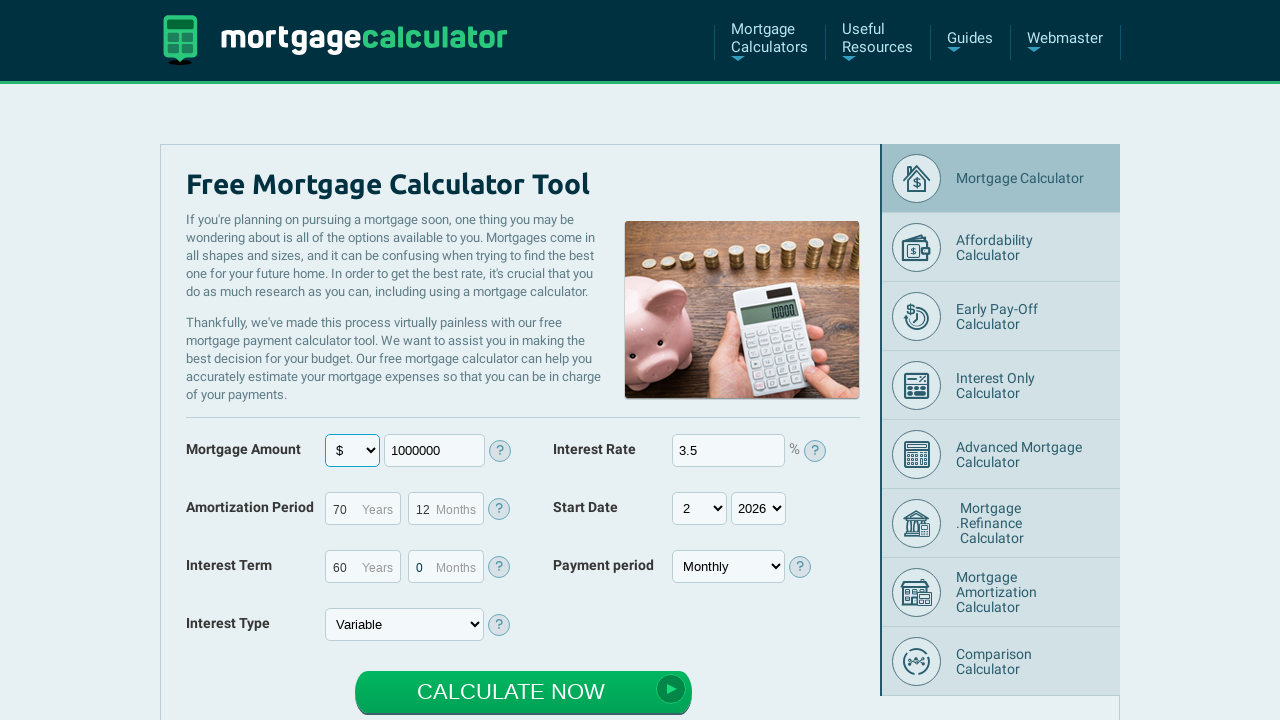

Entered interest term months of 30 on #interestTermMonths
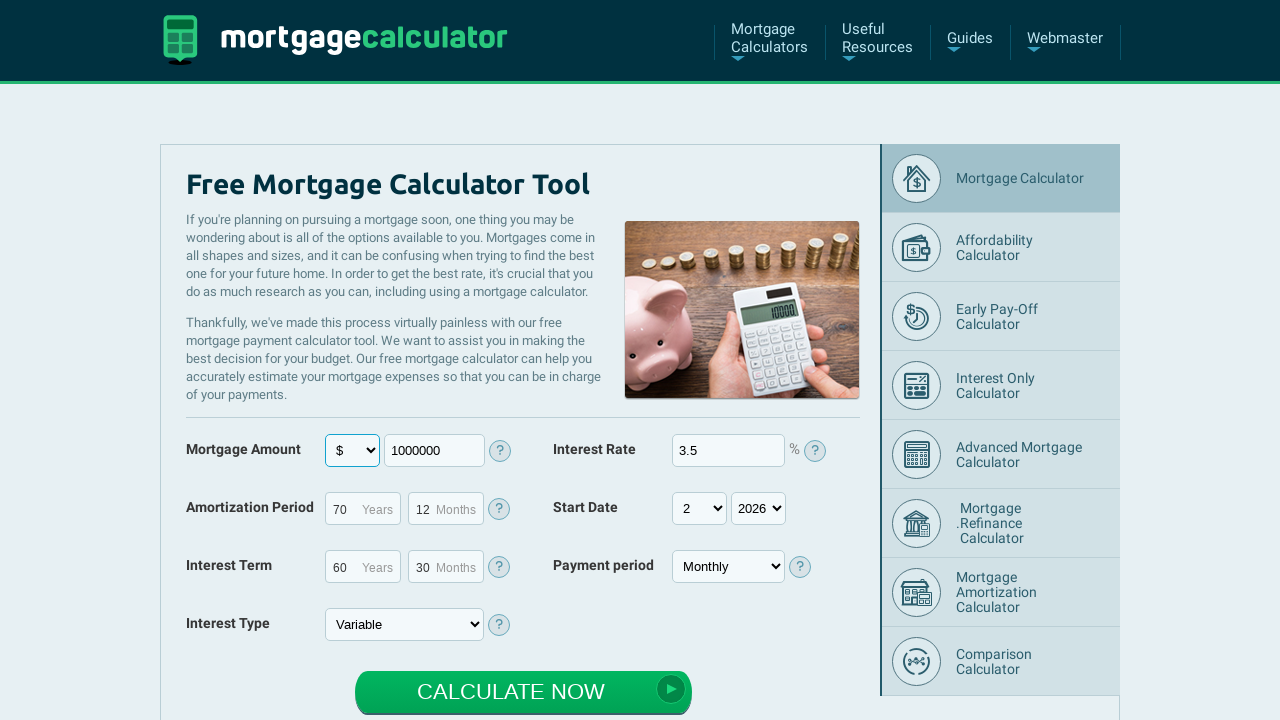

Selected second option from interest type dropdown on xpath=//*[@id="interestType"]
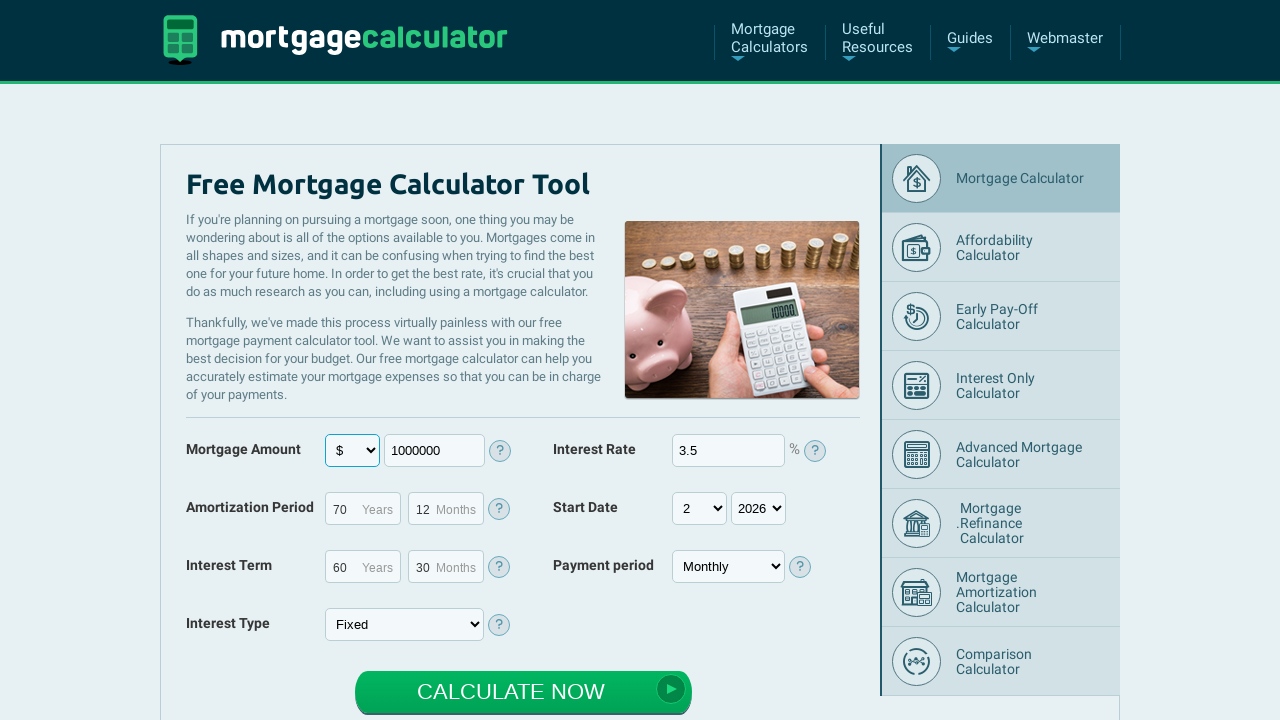

Cleared interest rate field on #rate
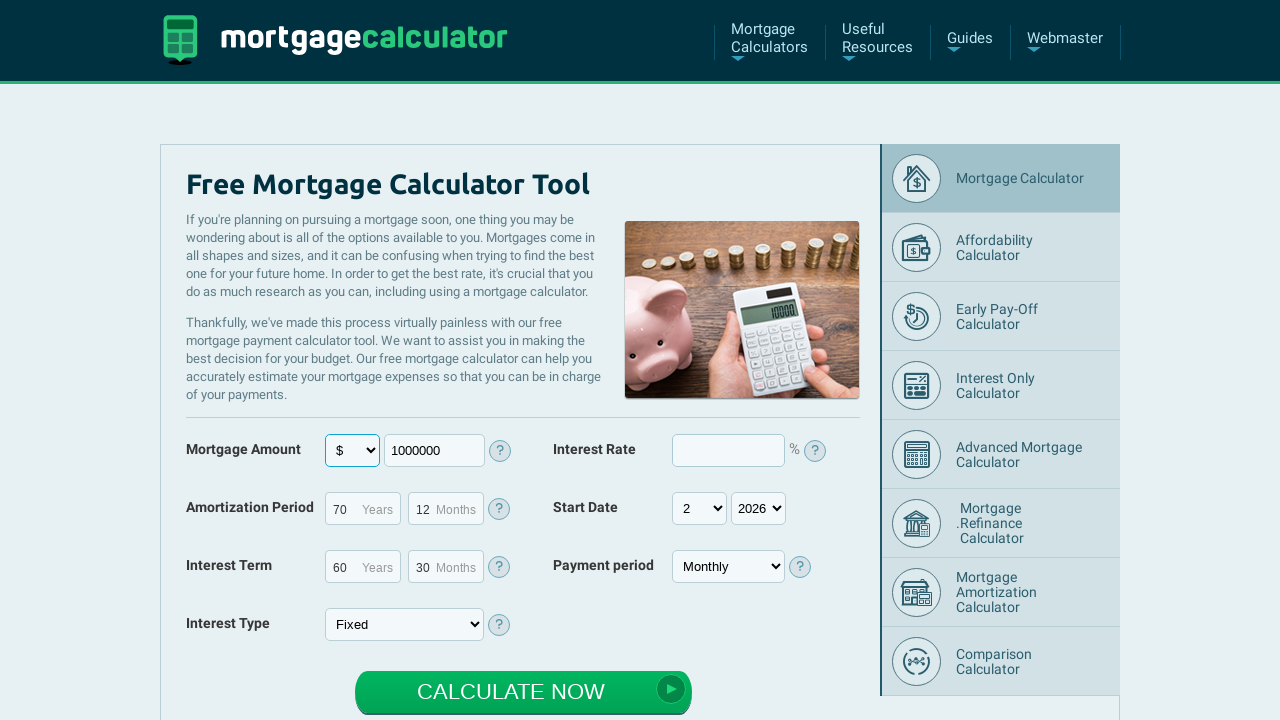

Entered interest rate of 0.12 on #rate
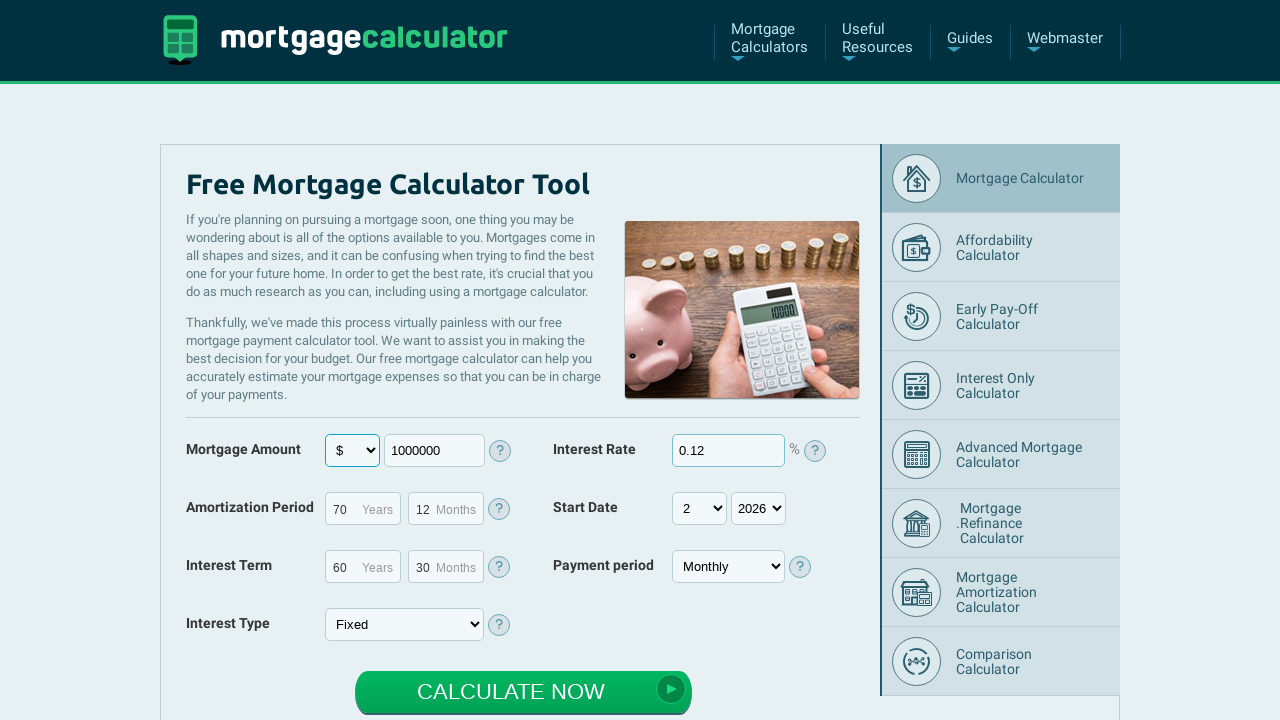

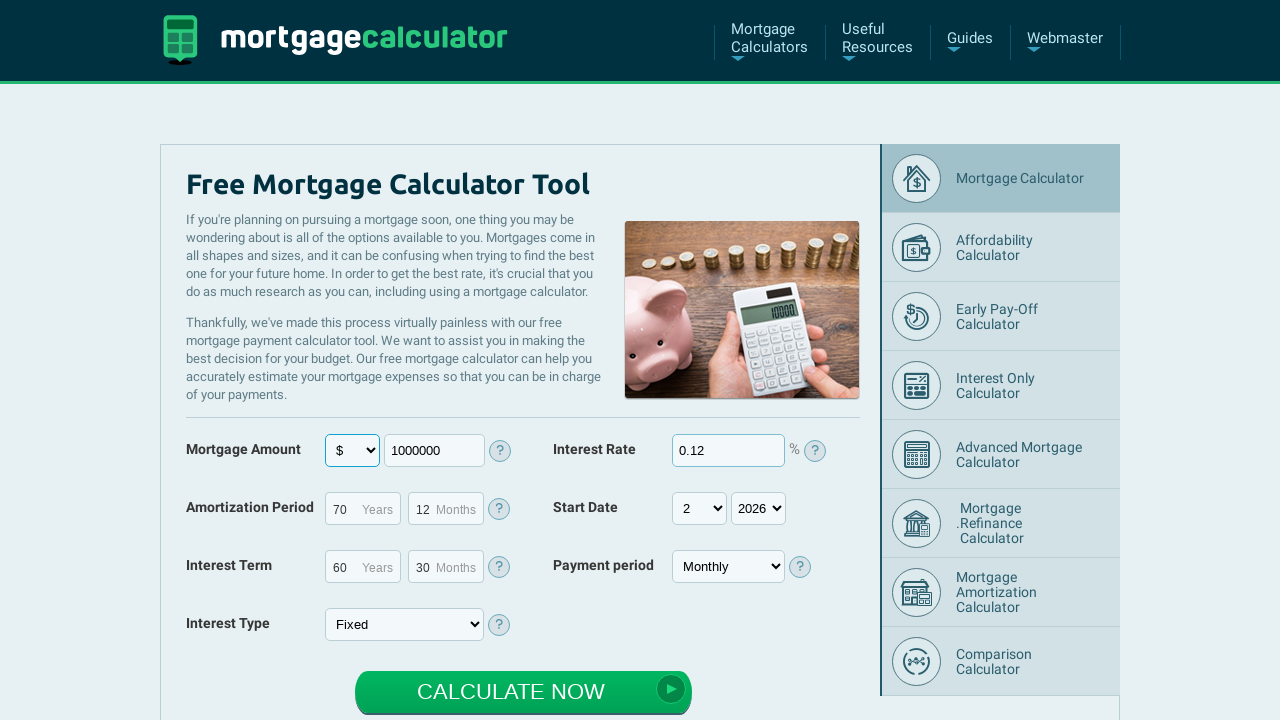